Tests AJAX functionality by clicking a button and waiting for dynamic content to load

Starting URL: http://www.uitestingplayground.com/ajax

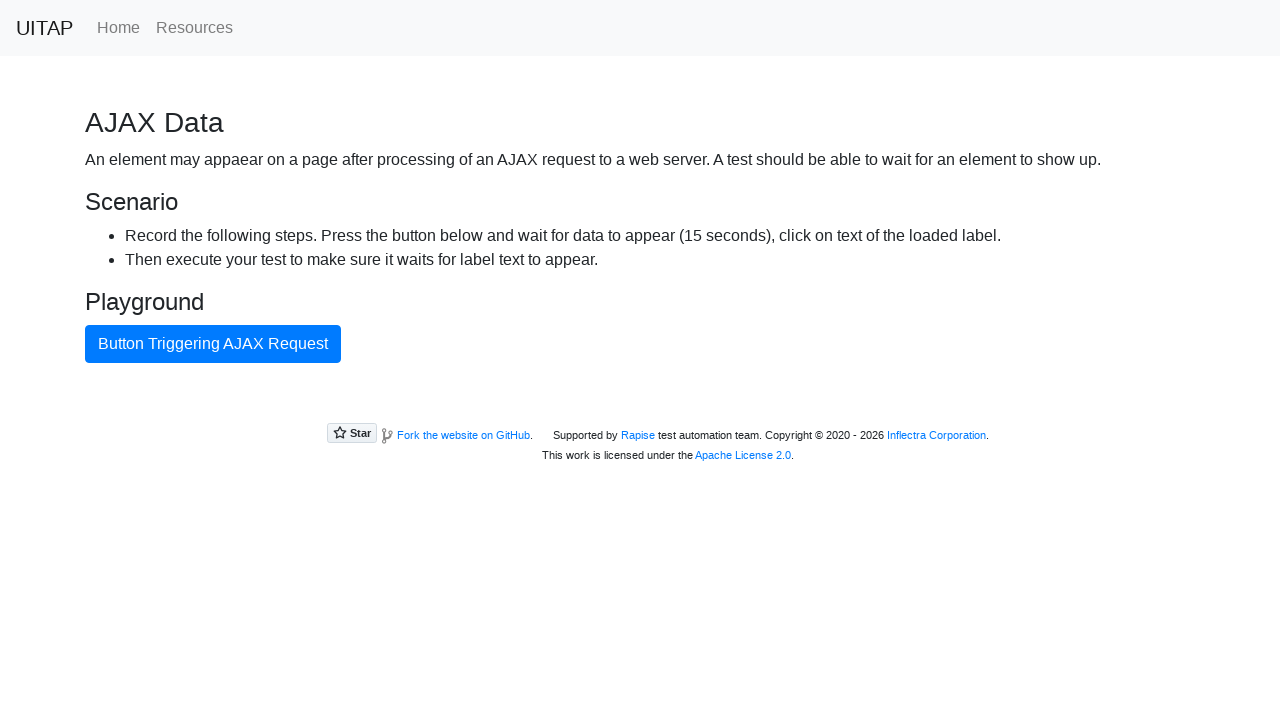

Clicked AJAX button to trigger dynamic content loading at (213, 344) on #ajaxButton
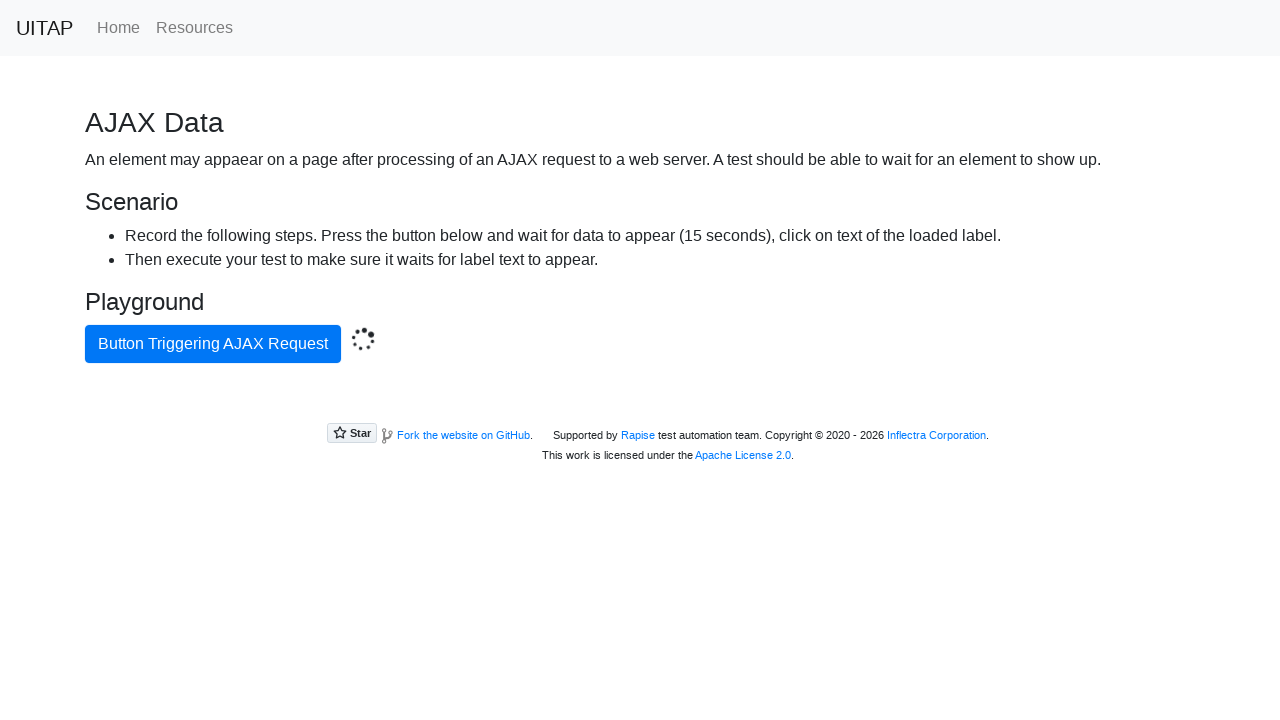

Success message appeared after AJAX request completed
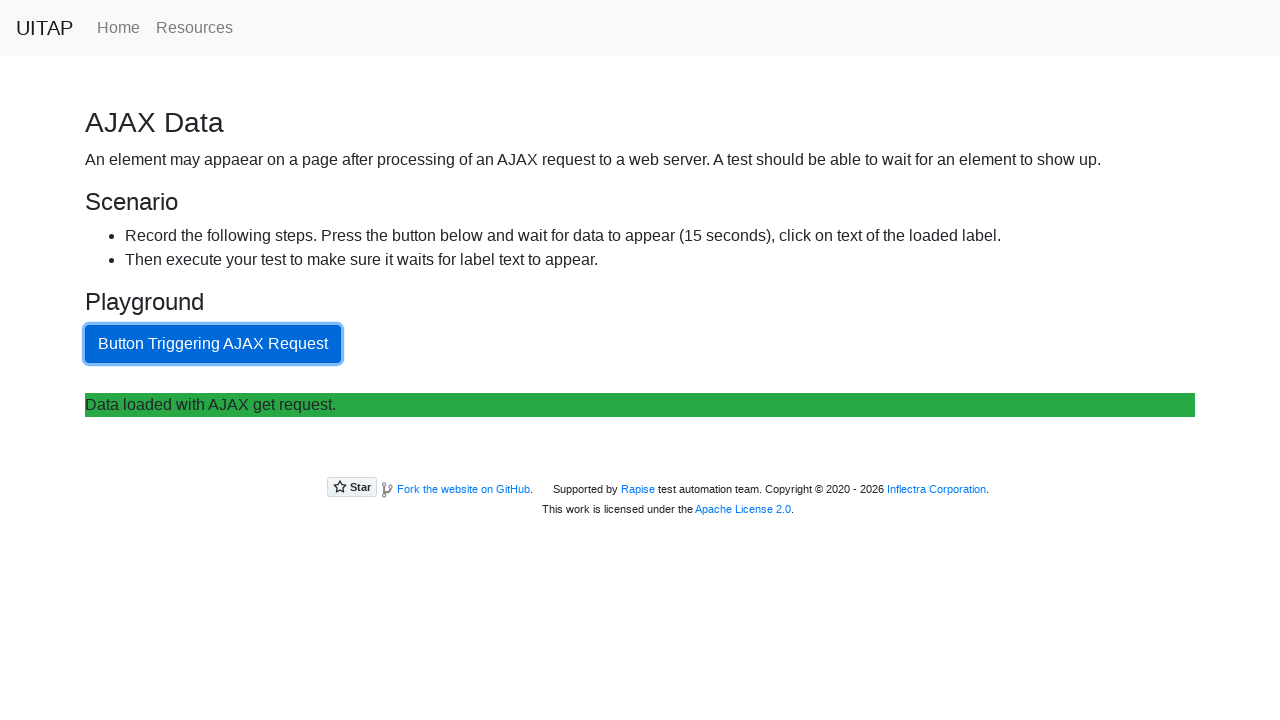

Retrieved success message text: Data loaded with AJAX get request.
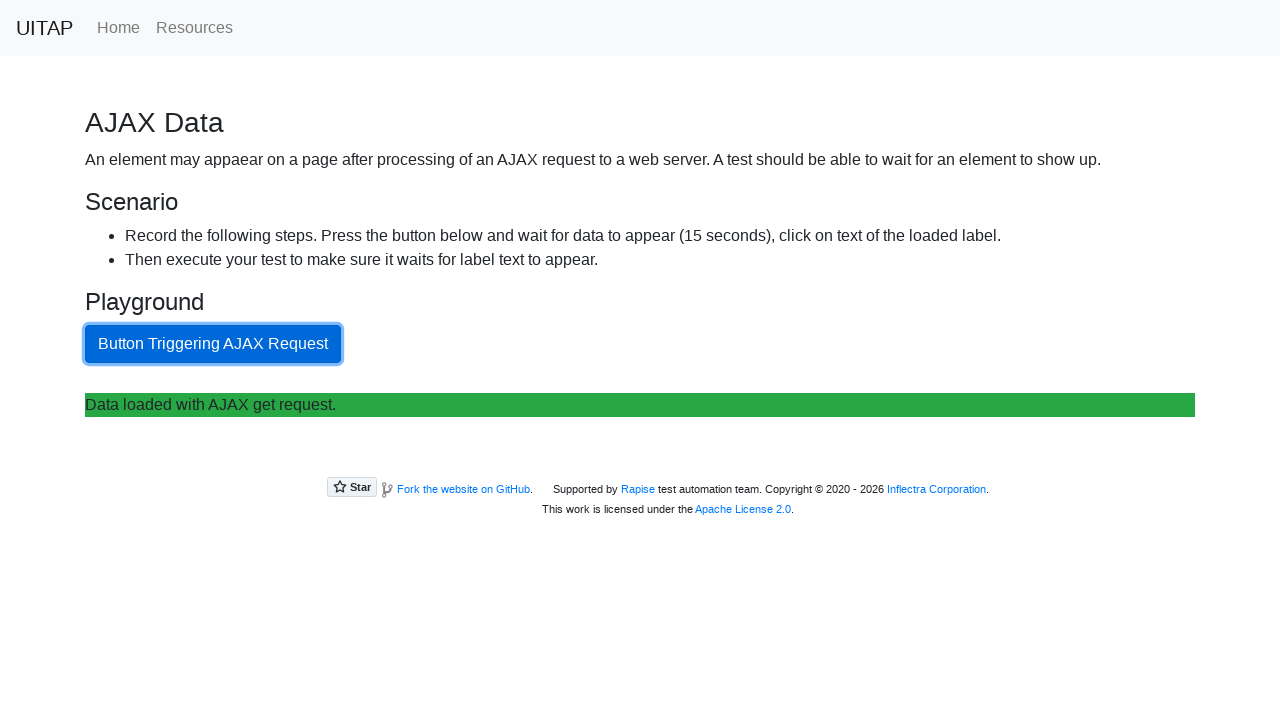

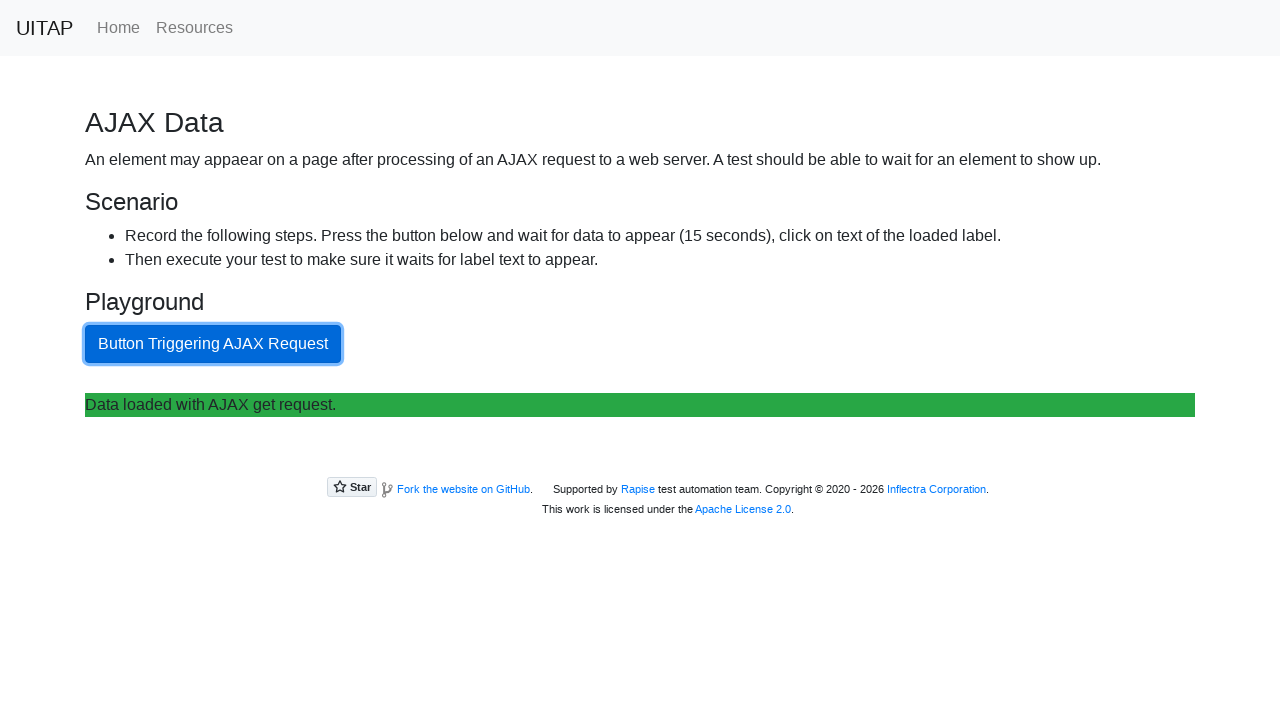